Tests the autocomplete feature on jQuery UI demo page by typing a partial string in the input field inside an iframe and selecting a suggestion from the dropdown list.

Starting URL: https://jqueryui.com/autocomplete/

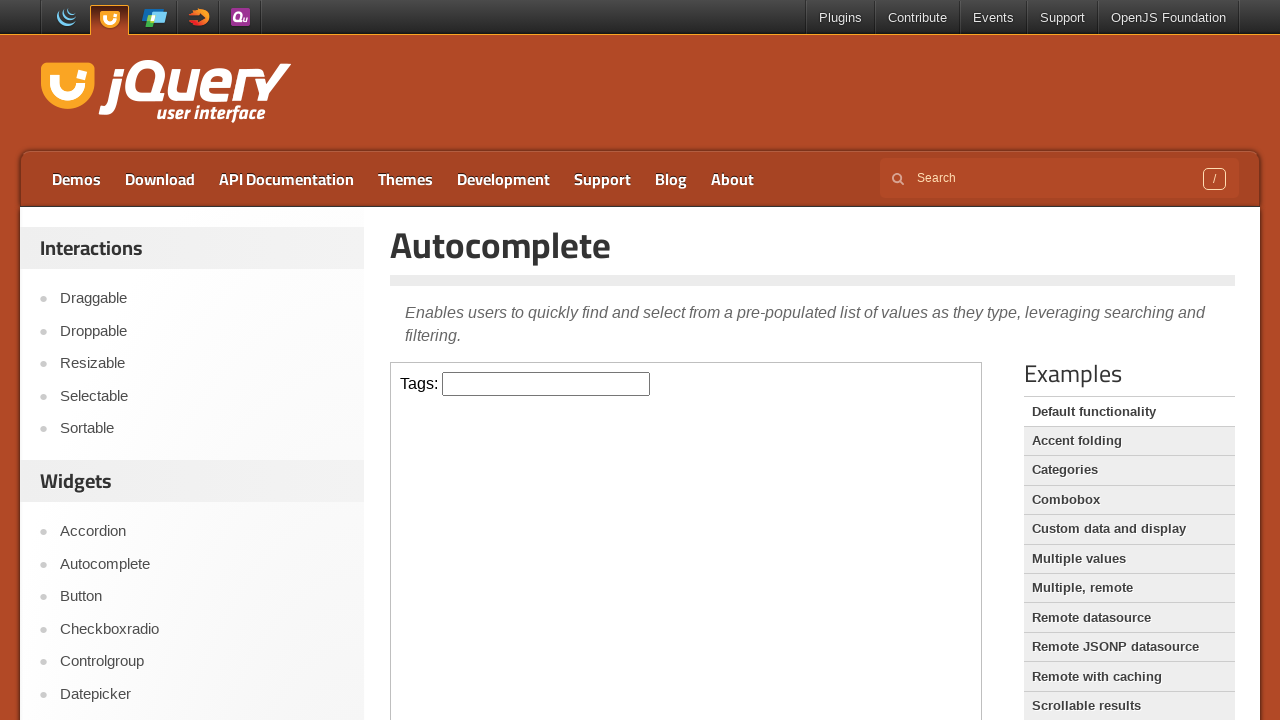

Clicked on input field inside iframe at (546, 384) on iframe >> internal:control=enter-frame >> input
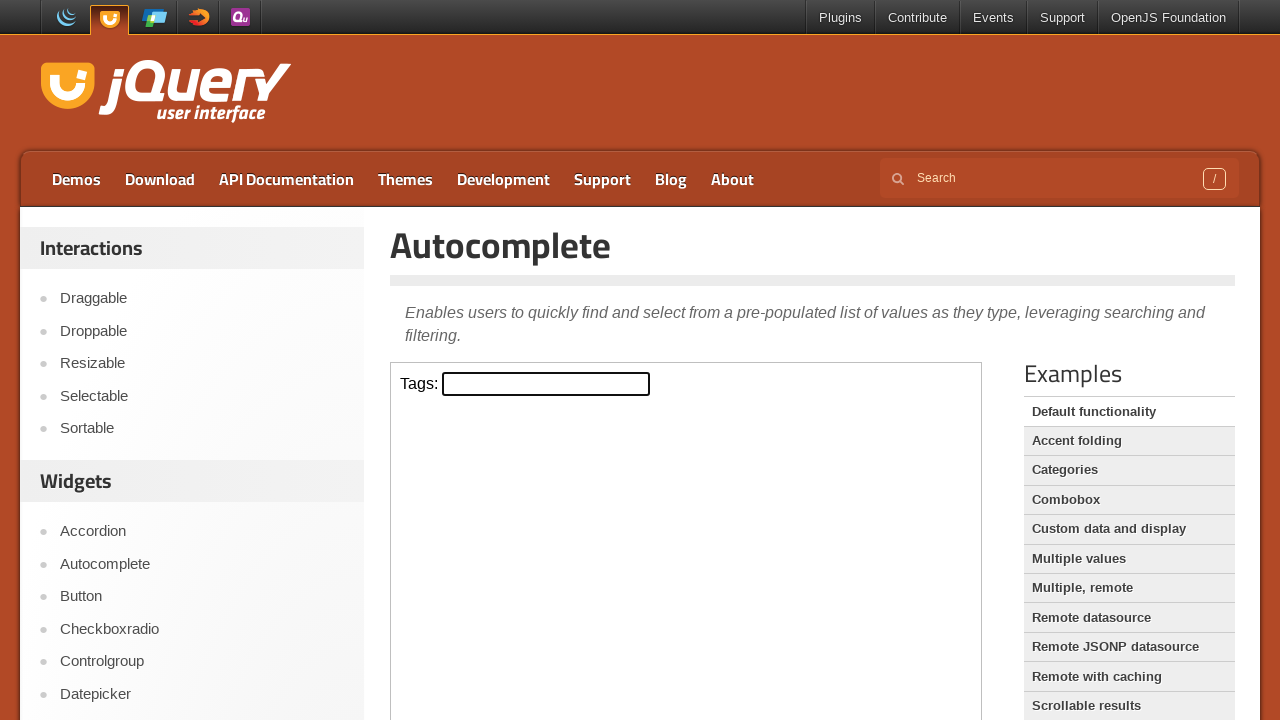

Filled input field with 'P' to trigger autocomplete on iframe >> internal:control=enter-frame >> input
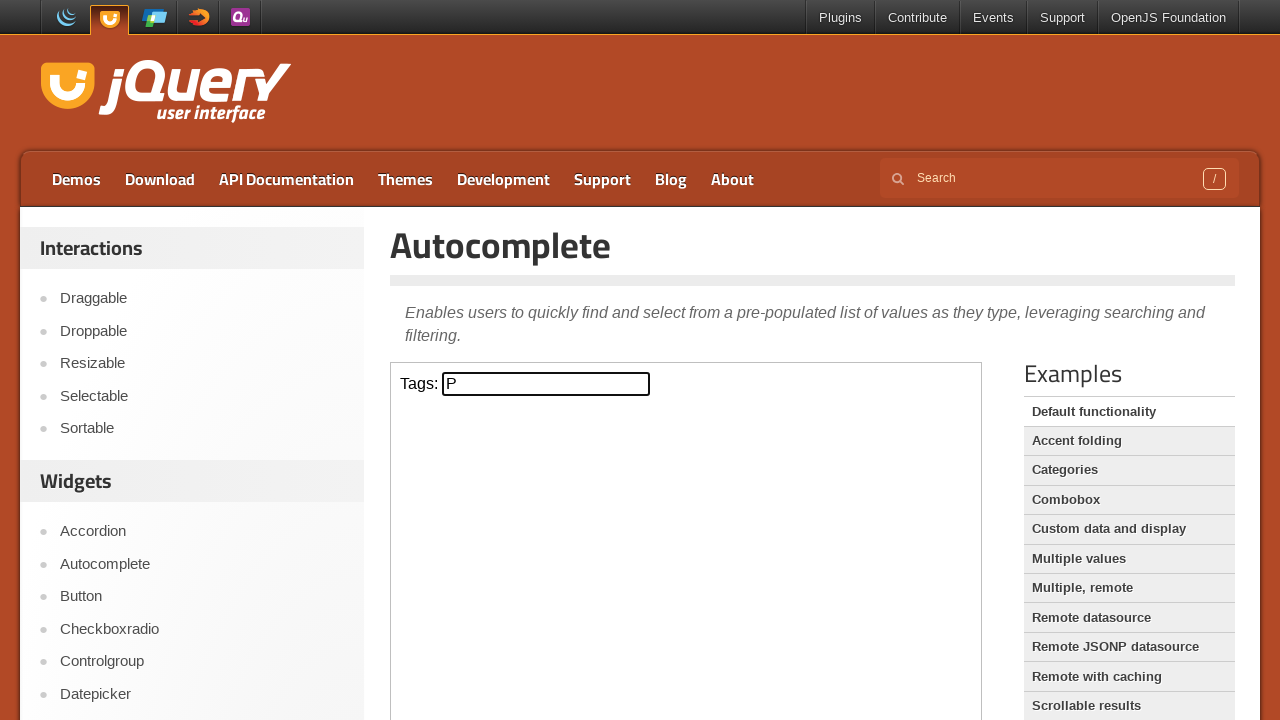

Selected 'Python' from autocomplete dropdown at (546, 577) on iframe >> internal:control=enter-frame >> text=Python
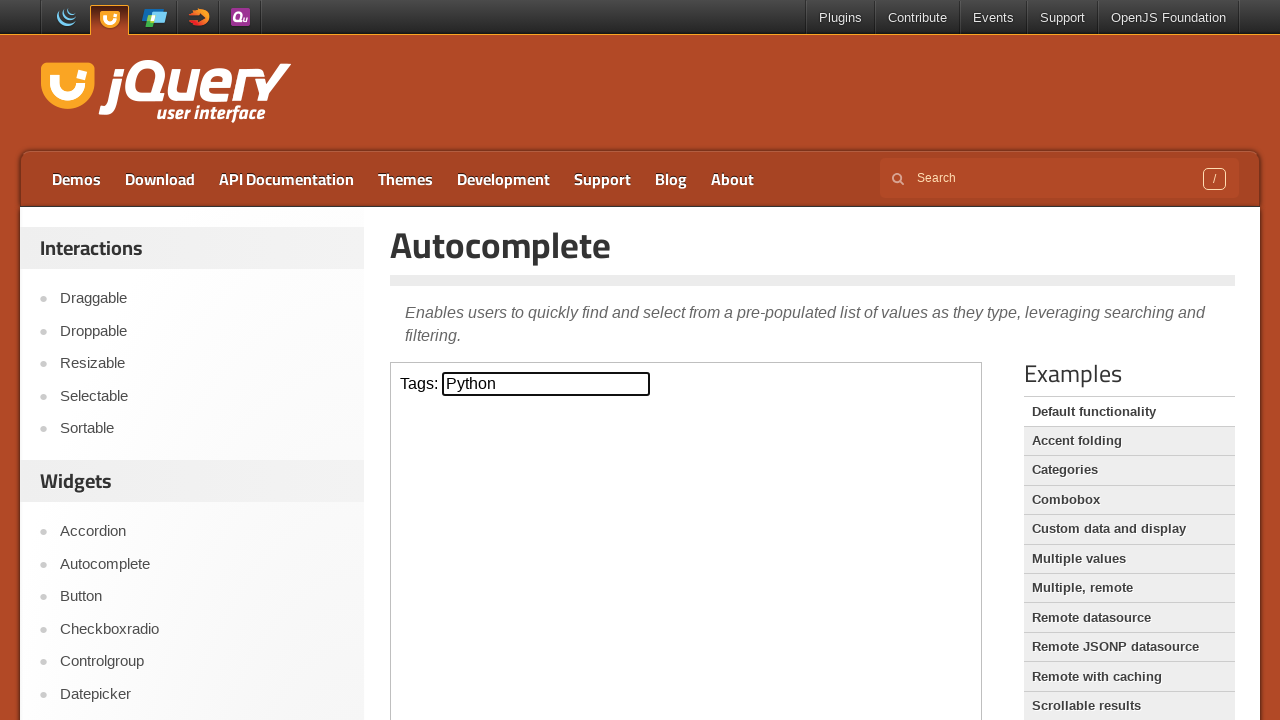

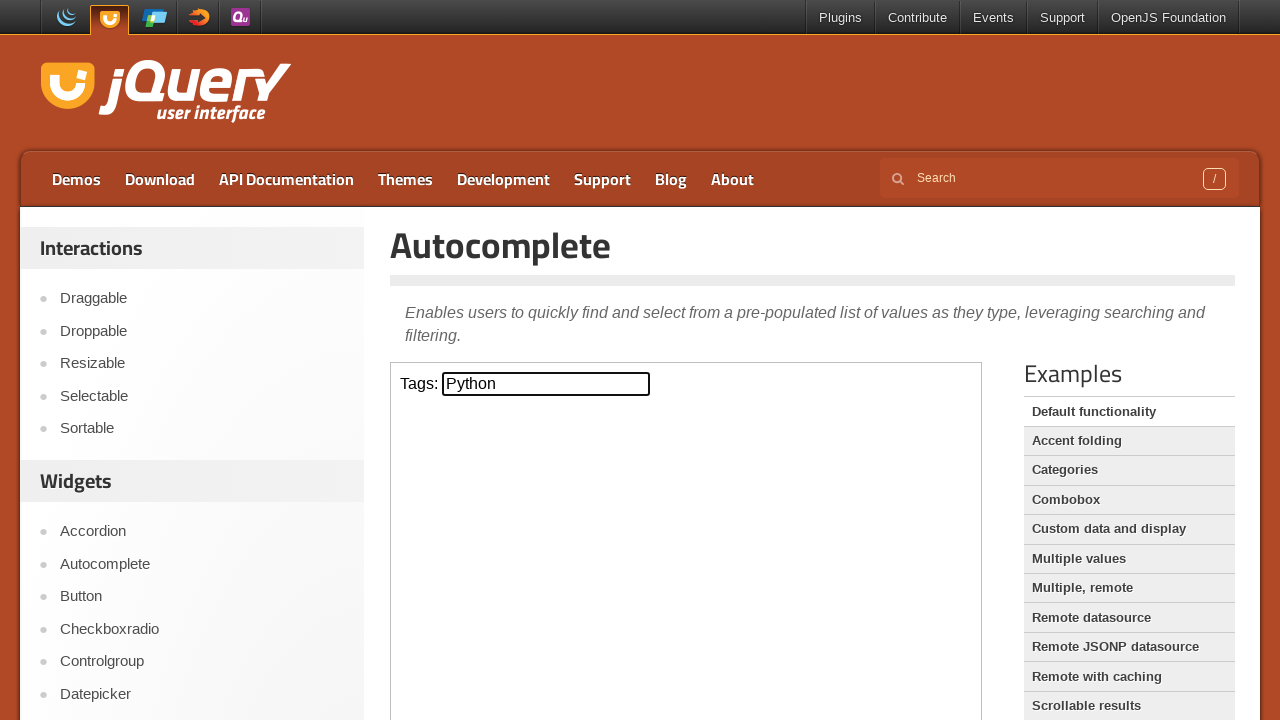